Tests that password field masks input characters when entering a password on the My Account page

Starting URL: http://practice.automationtesting.in/

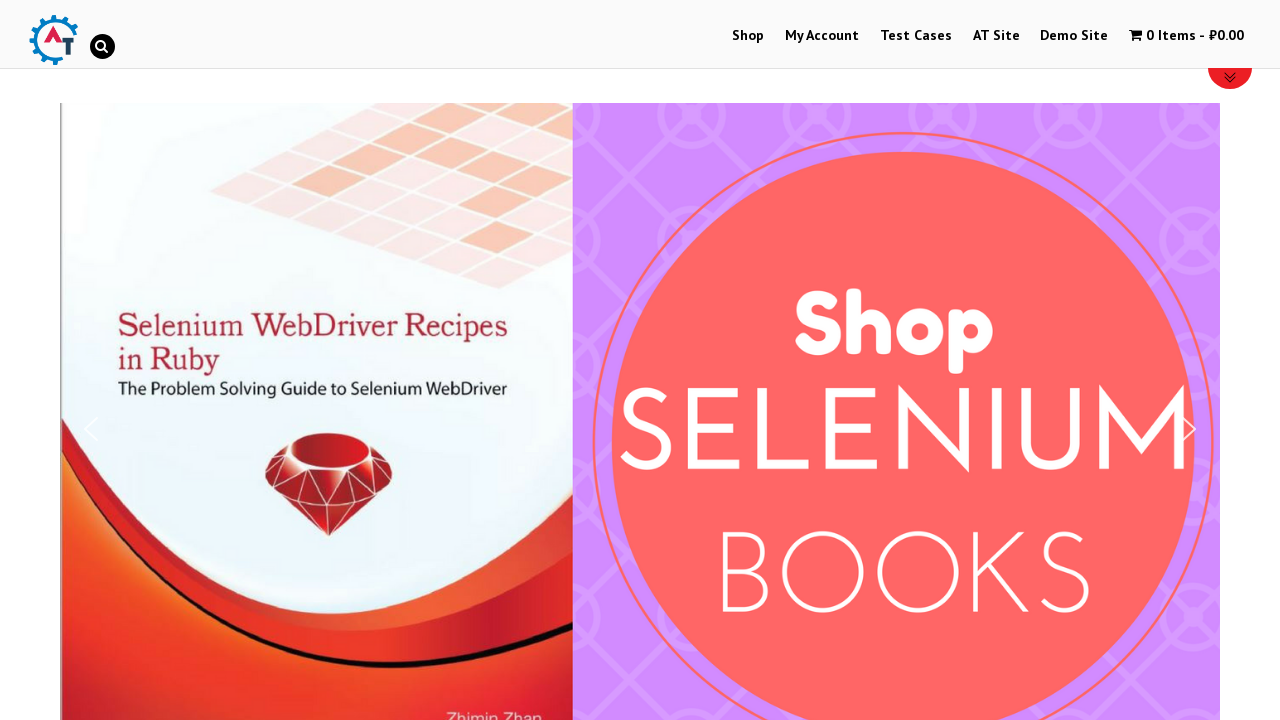

Clicked on My Account menu at (822, 36) on xpath=//*[@id='menu-item-50']
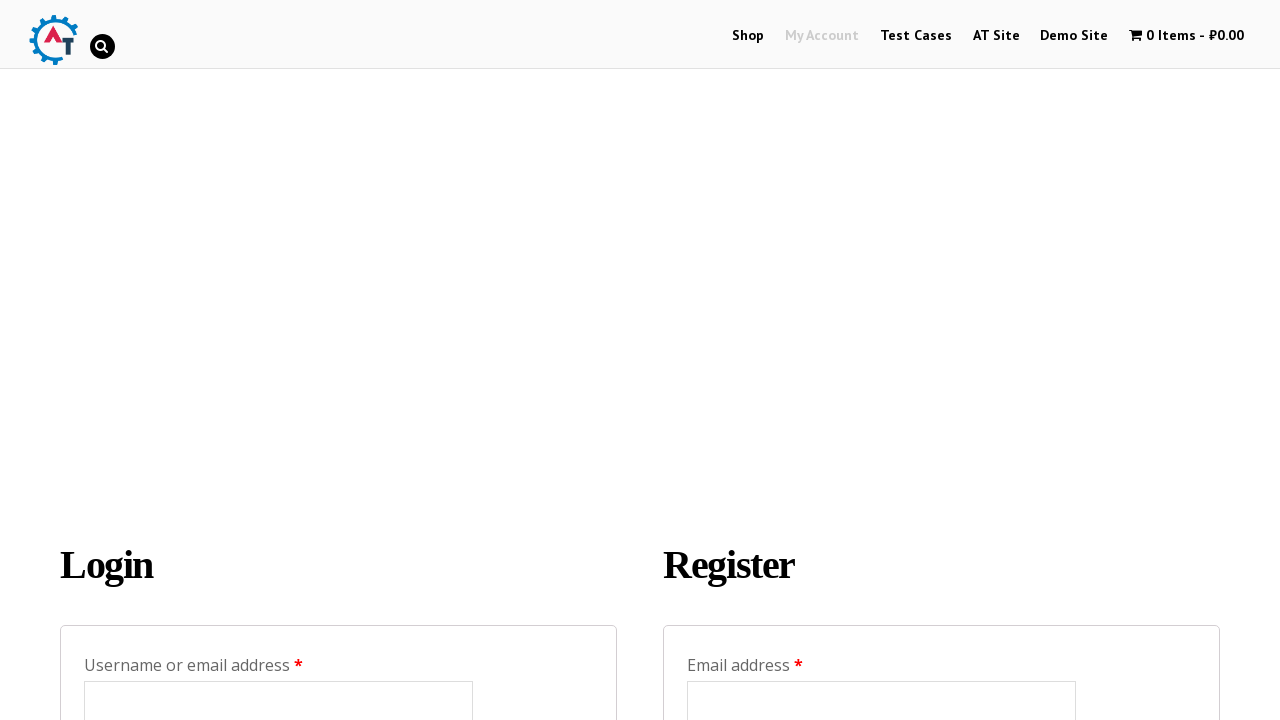

Filled username field with 'tiew8859@gmail.com' on //*[@id='username']
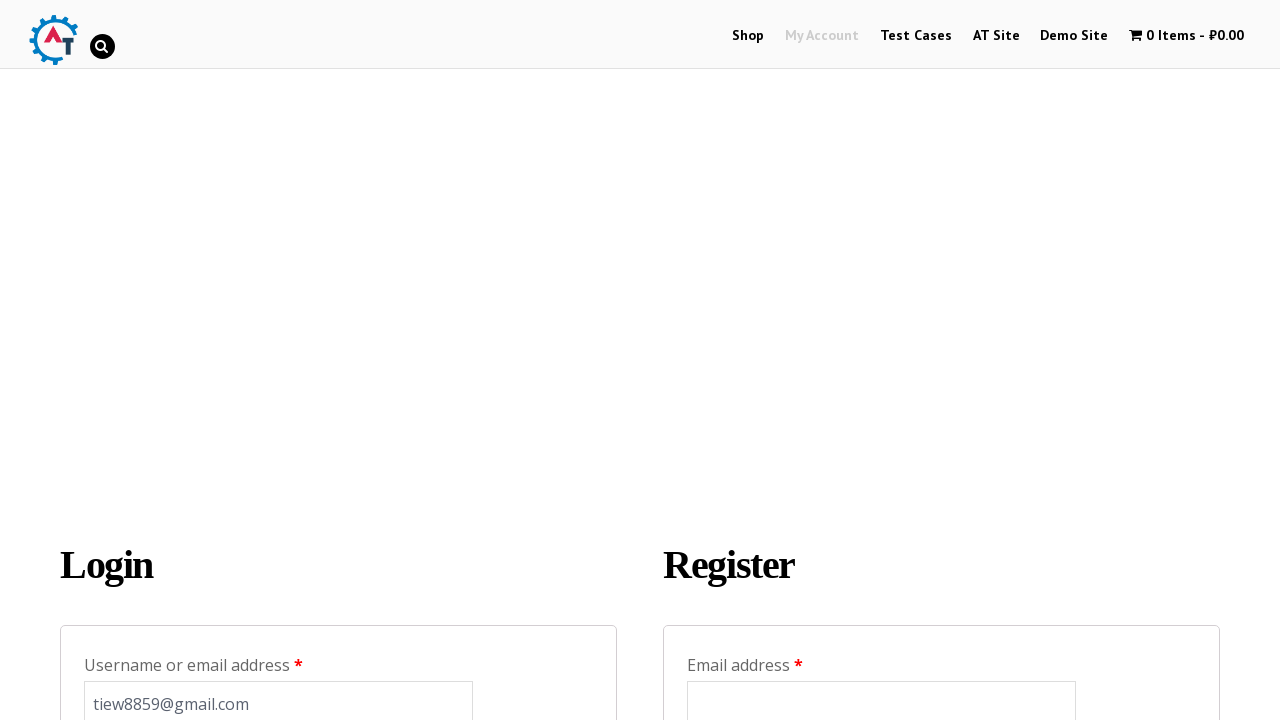

Filled password field with masked input on //*[@id='password']
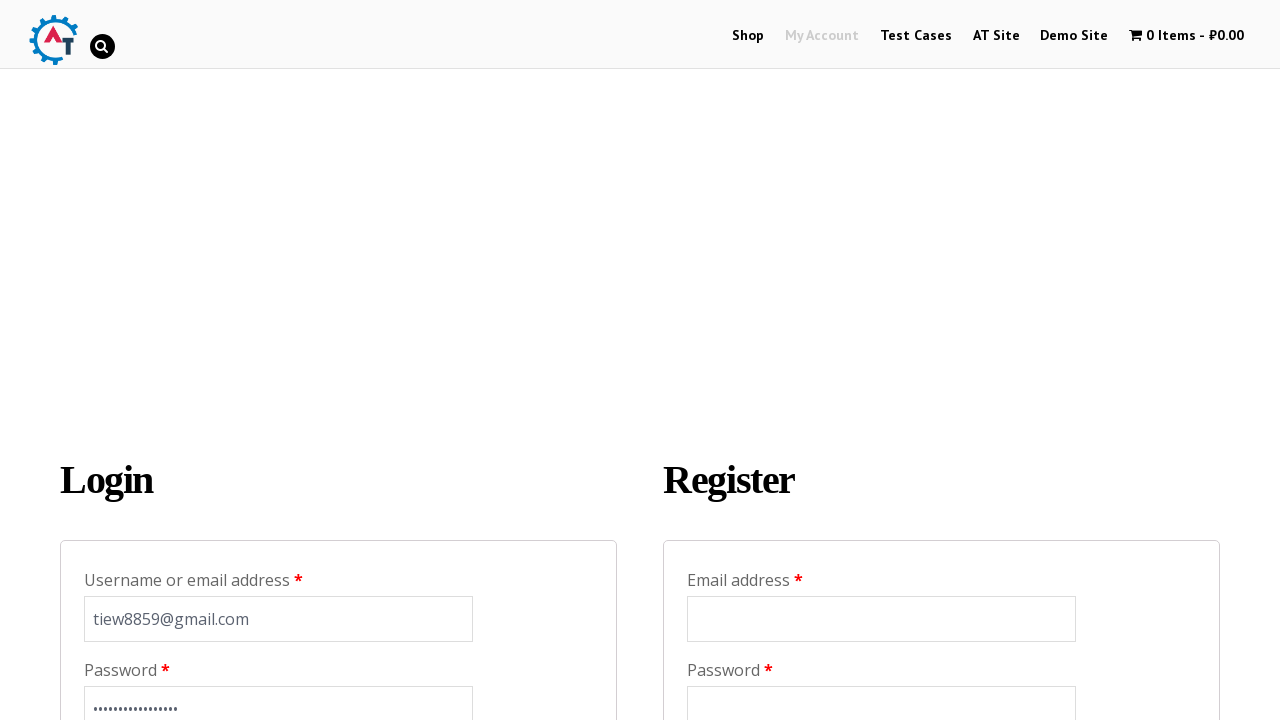

Retrieved password field type attribute
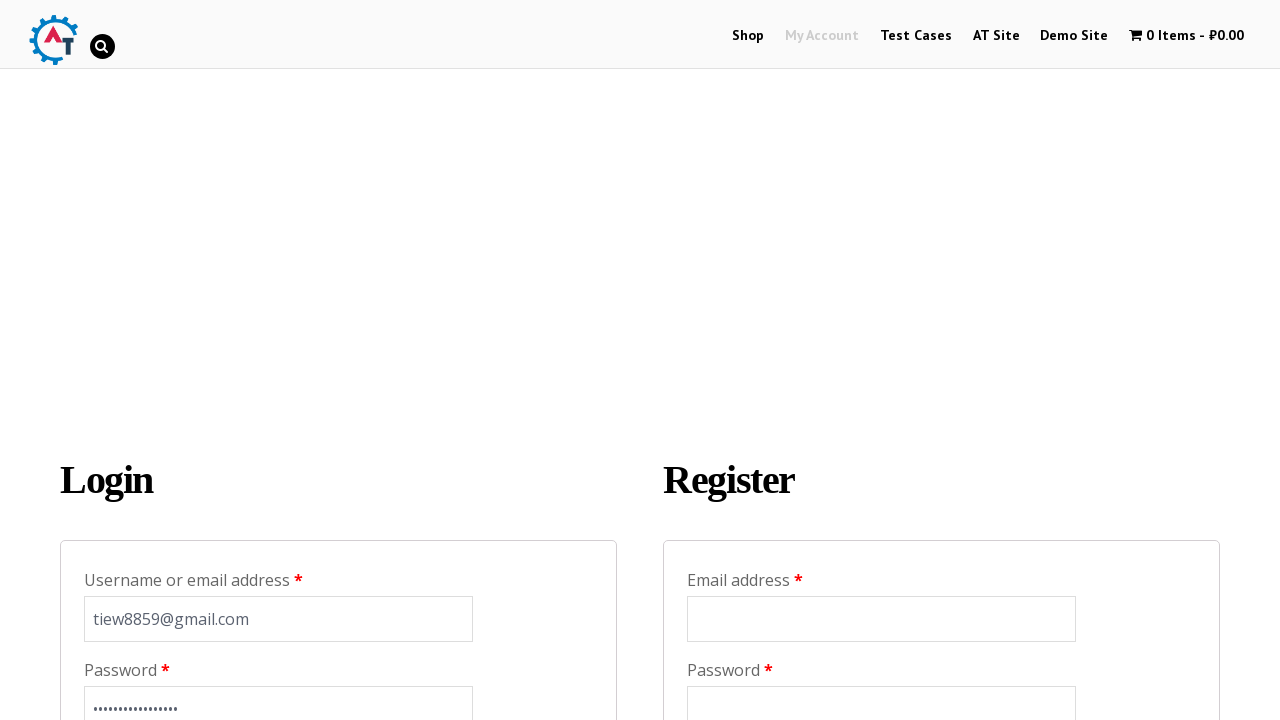

Verified password field has type='password' for masking
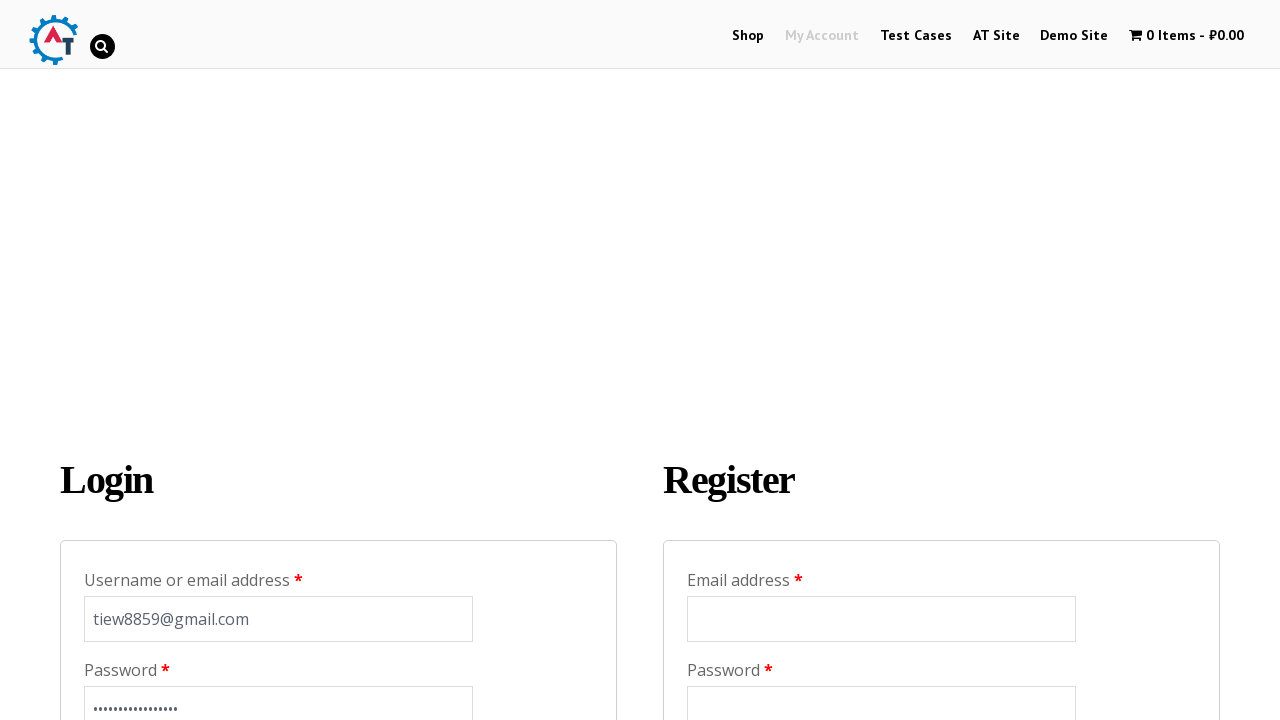

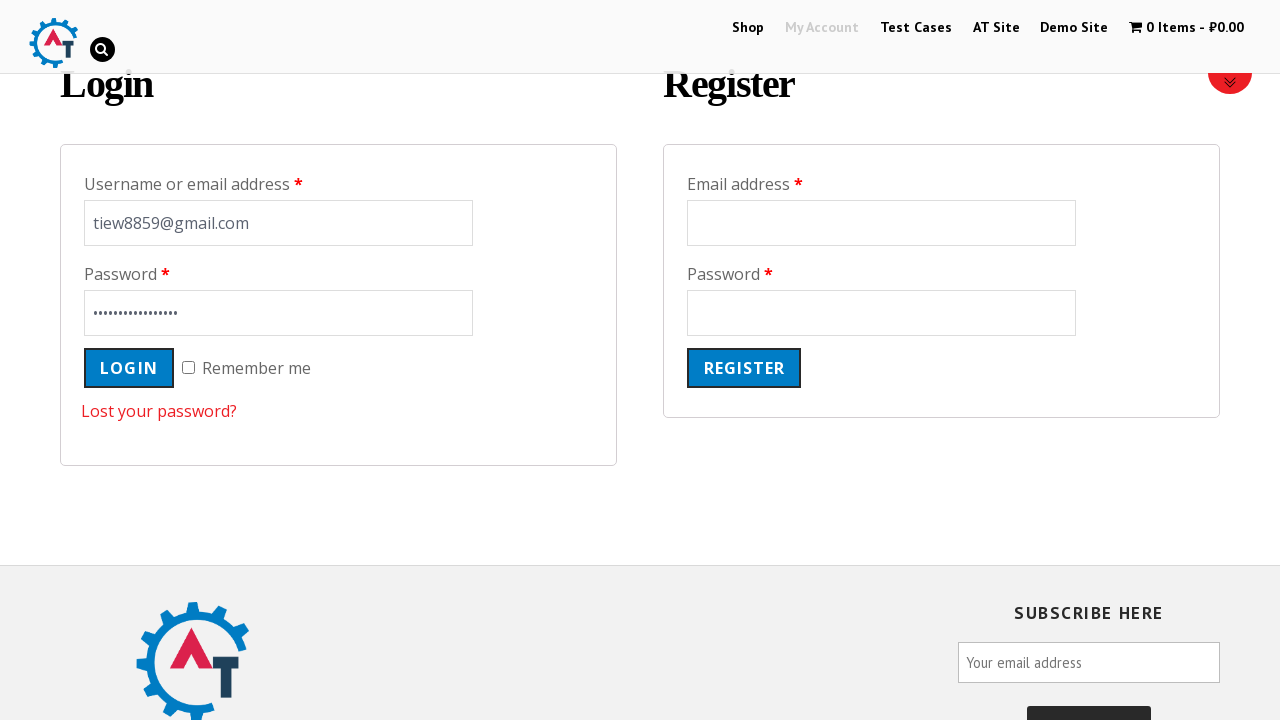